Tests JavaScript confirm dialog handling by clicking the confirm button and accepting the dialog

Starting URL: https://practice.expandtesting.com/js-dialogs

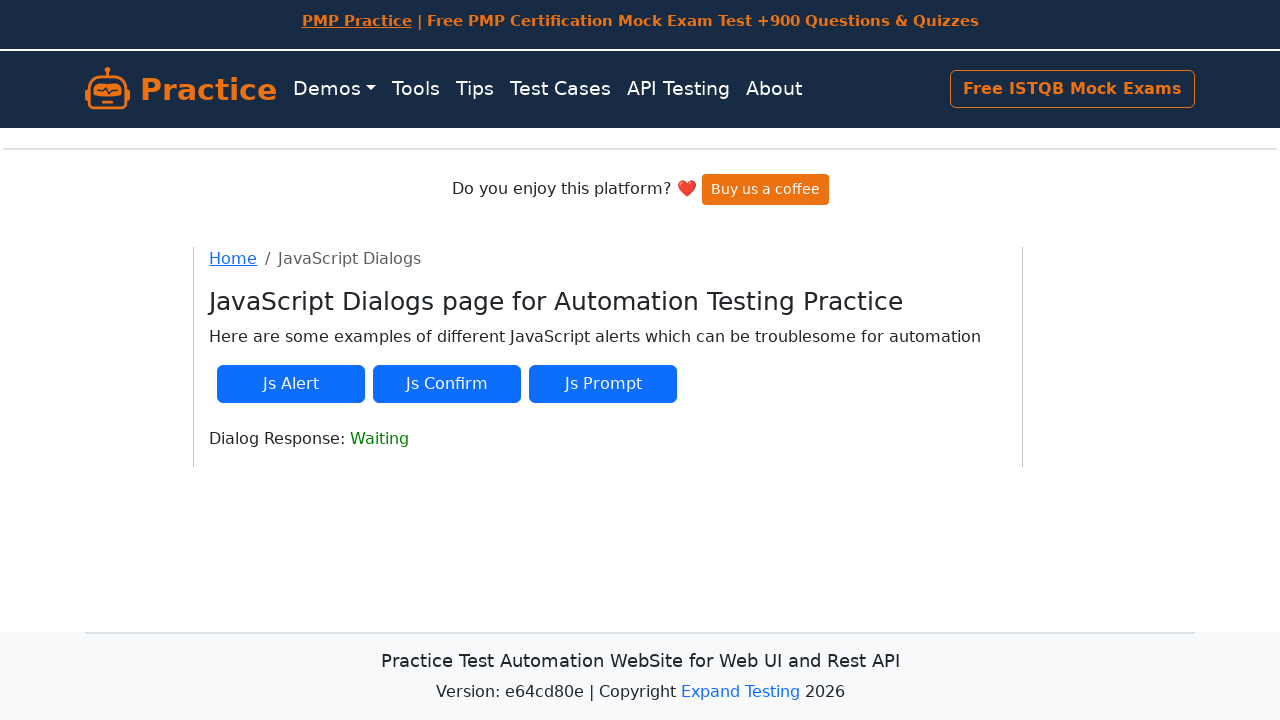

Set up dialog handler to accept confirm dialogs
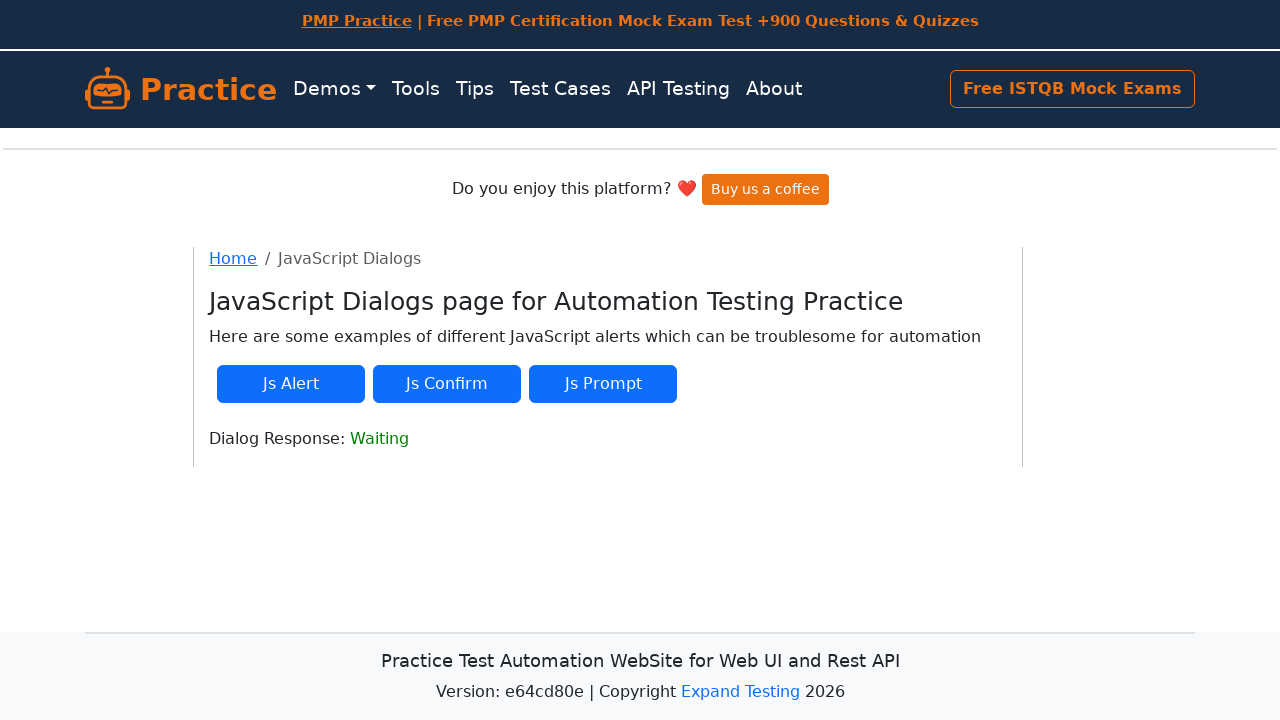

Clicked the JS Confirm button at (447, 384) on [id="js-confirm"]
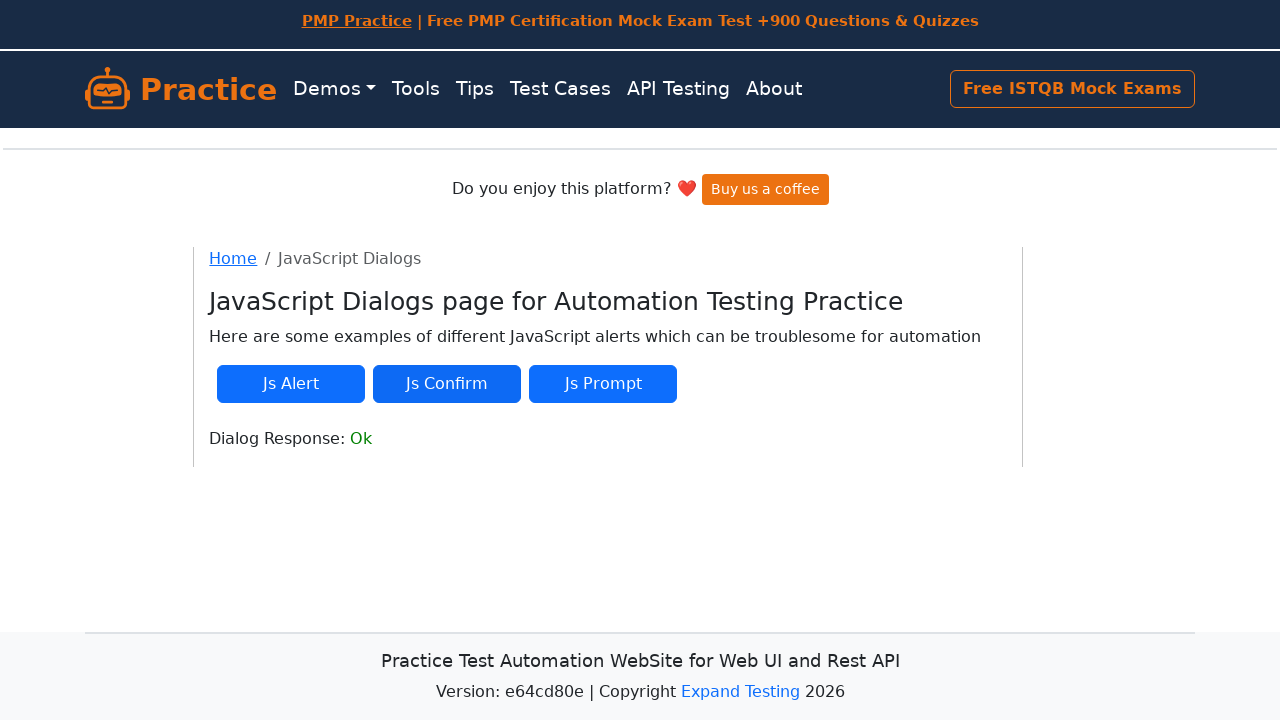

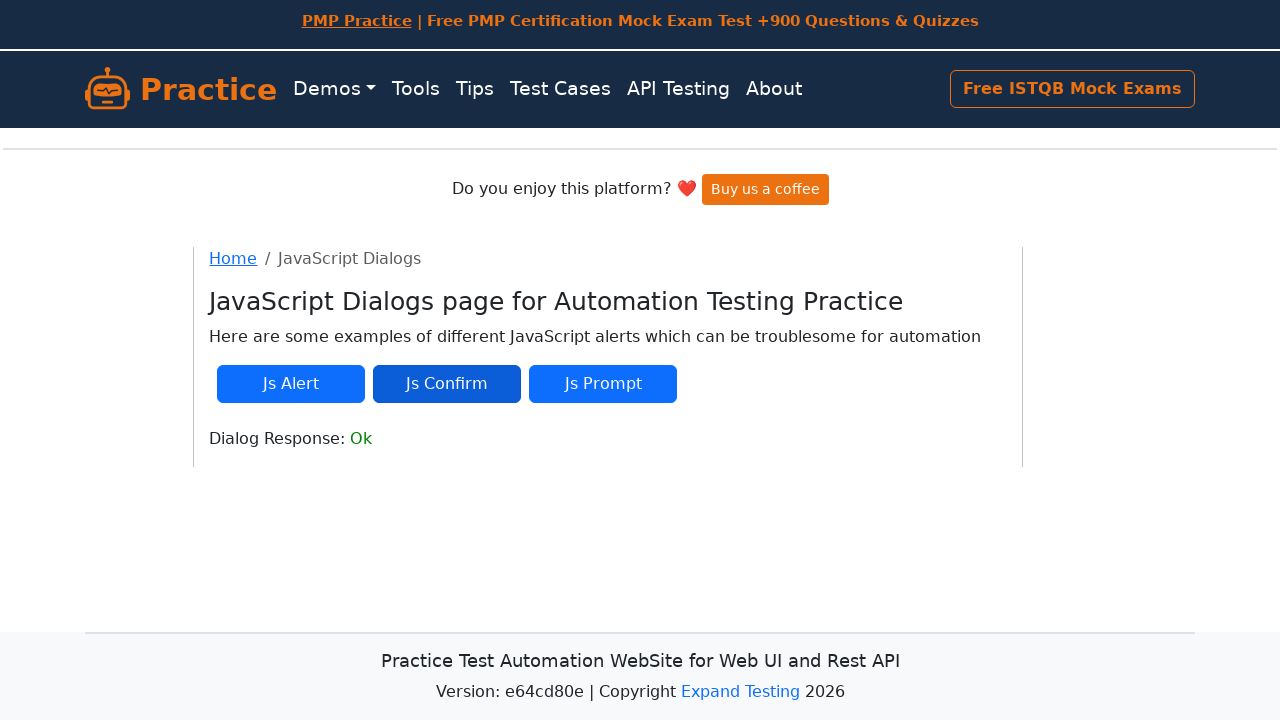